Navigates to the Walla news website homepage and verifies the page loads successfully.

Starting URL: http://www.walla.co.il

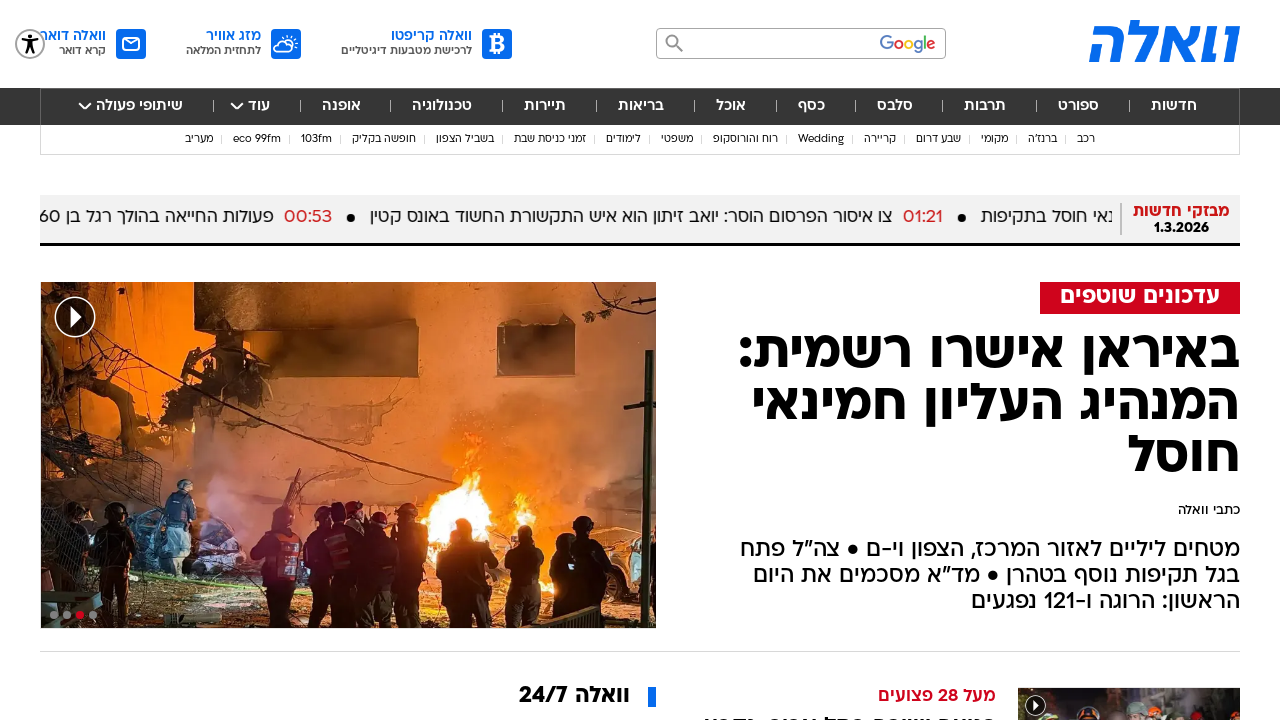

Navigated to Walla news website homepage
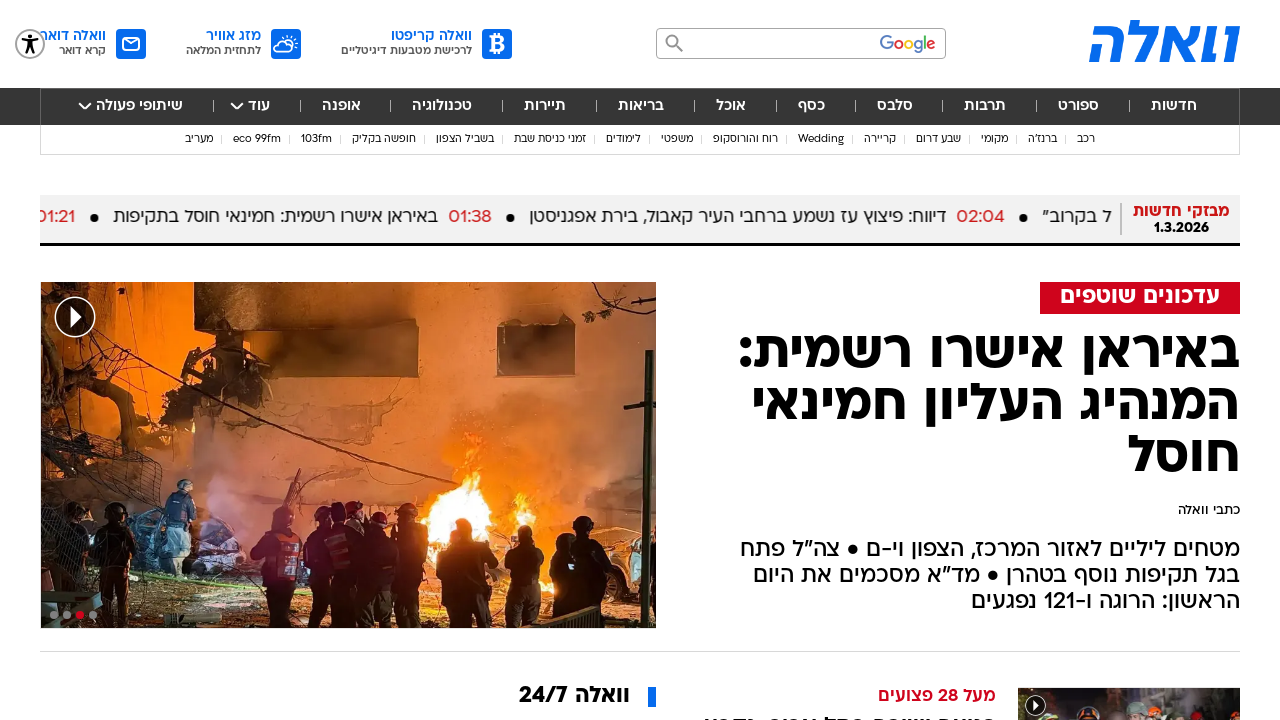

Page DOM content loaded successfully
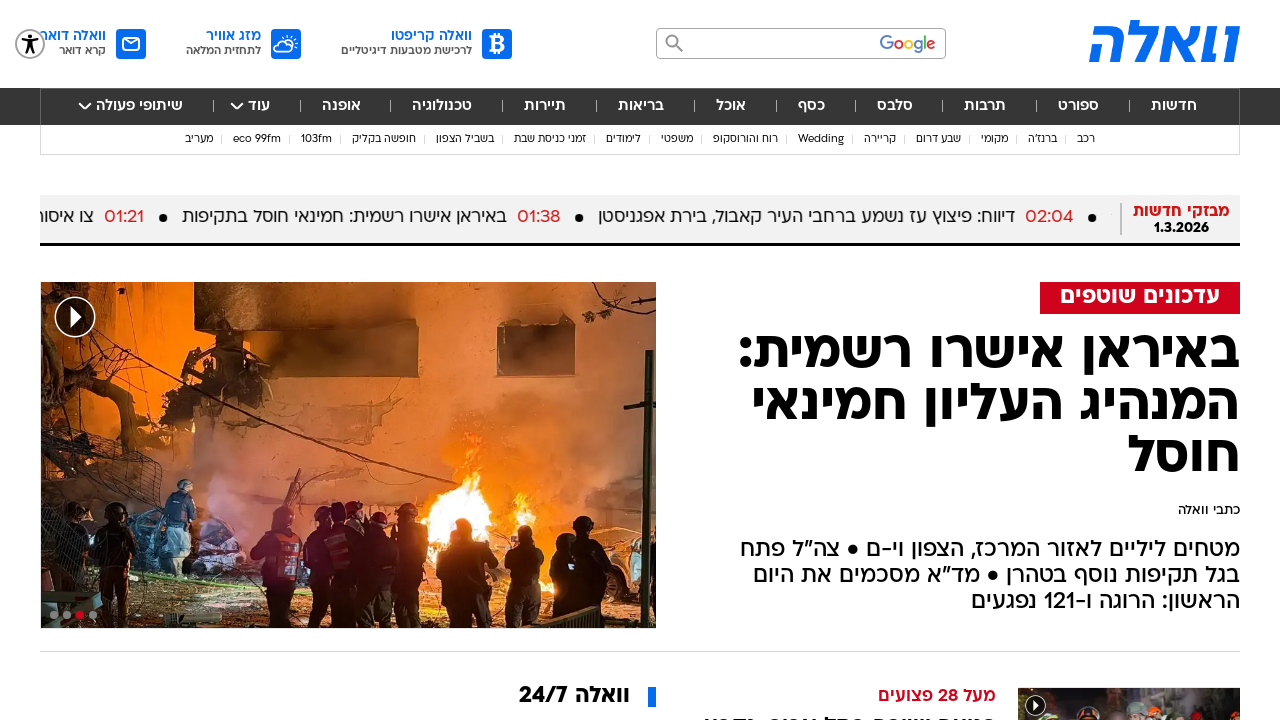

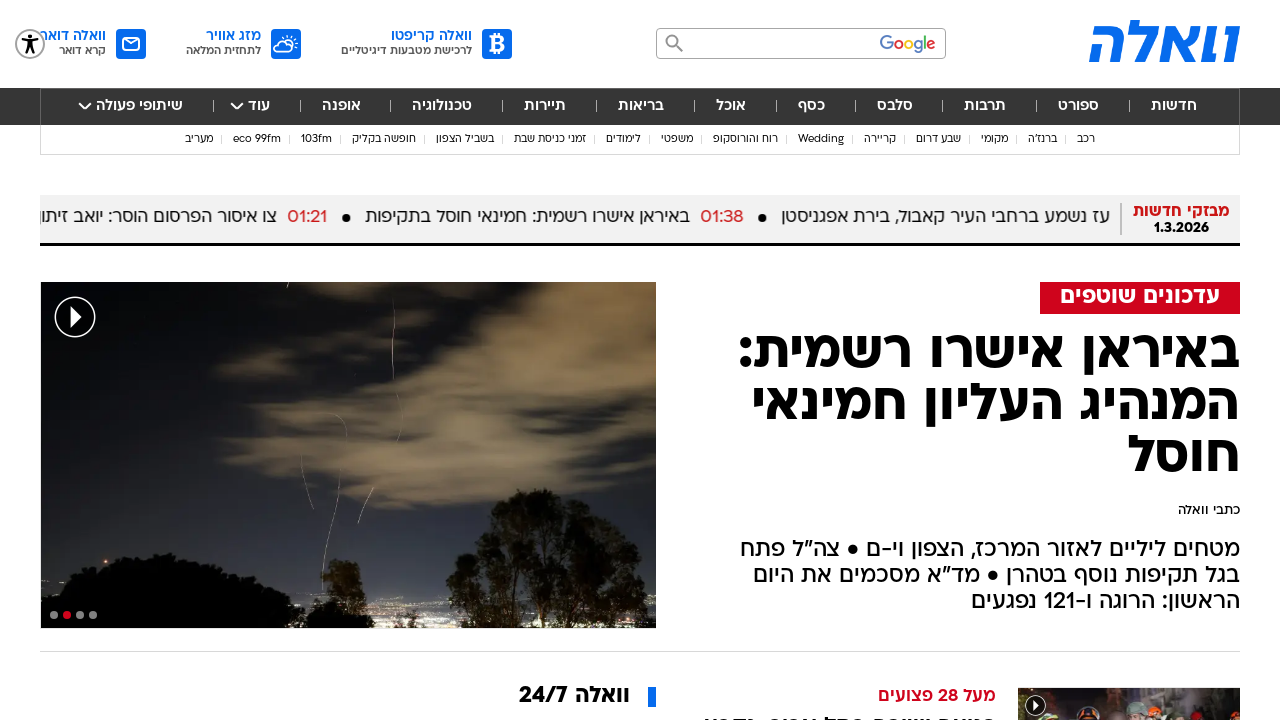